Navigates to the Form Authentication page and verifies the h2 element text

Starting URL: https://the-internet.herokuapp.com/

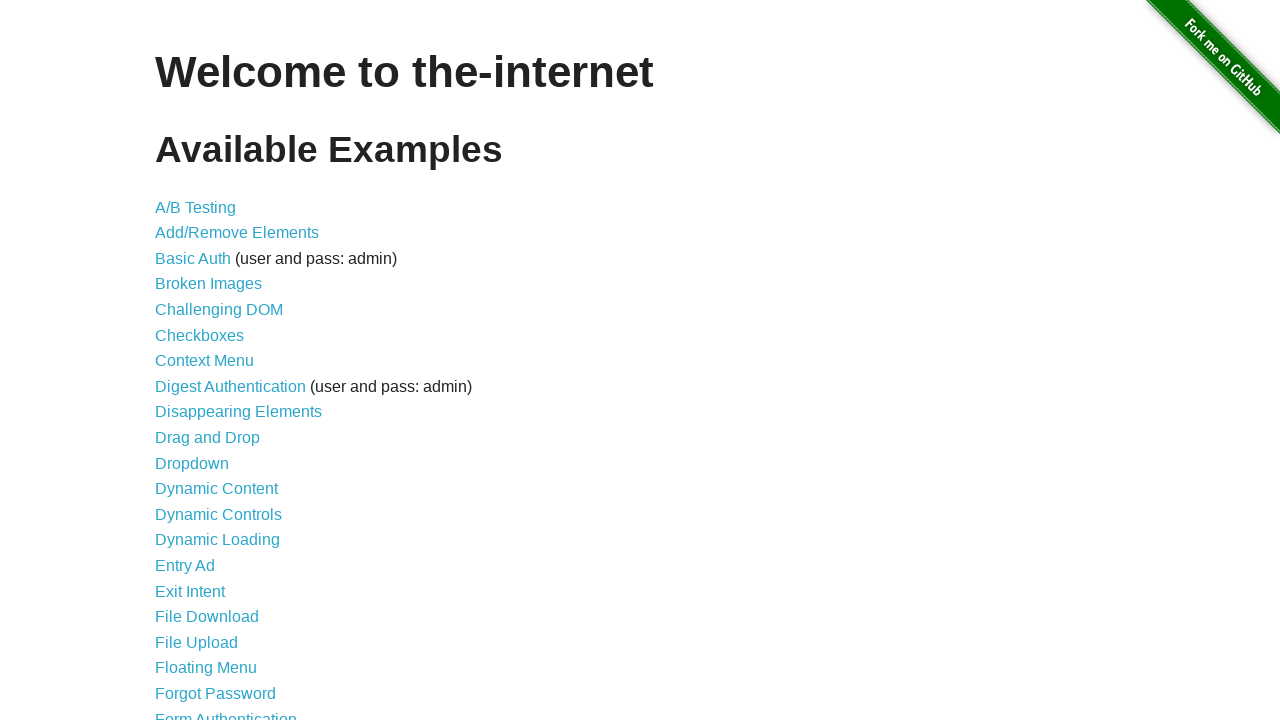

Navigated to the-internet.herokuapp.com homepage
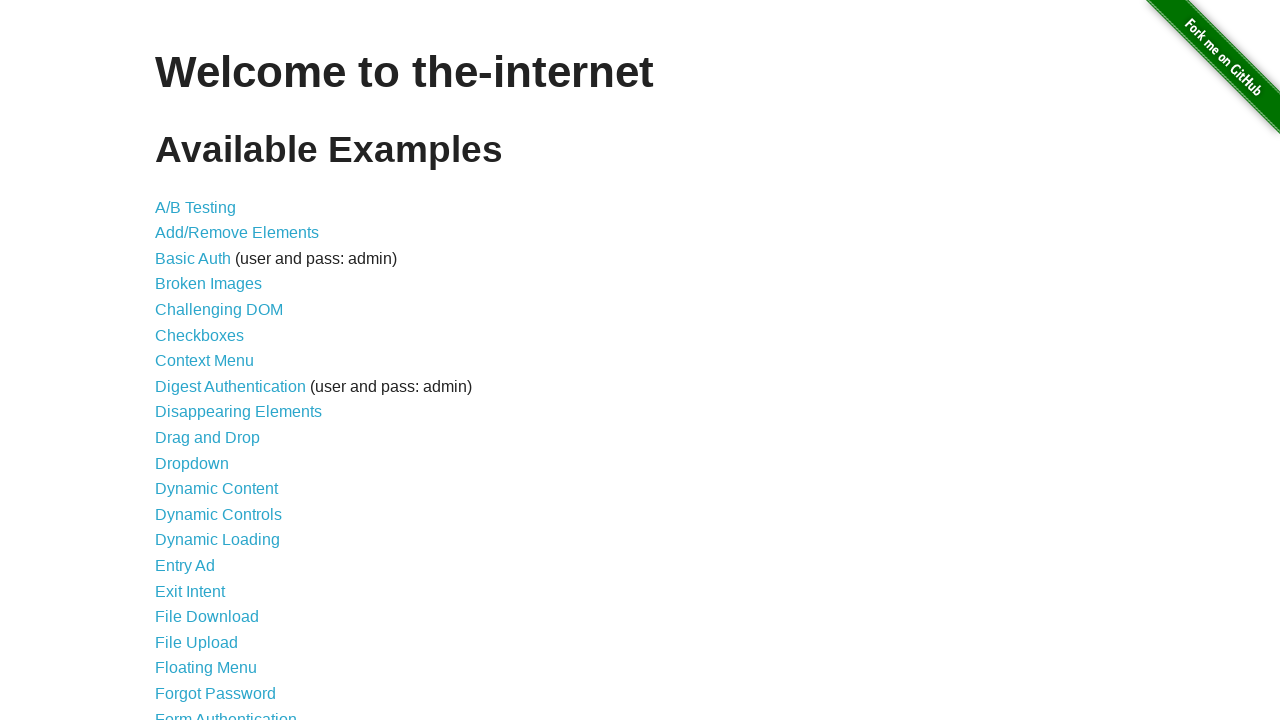

Clicked on Form Authentication link at (226, 712) on text=Form Authentication
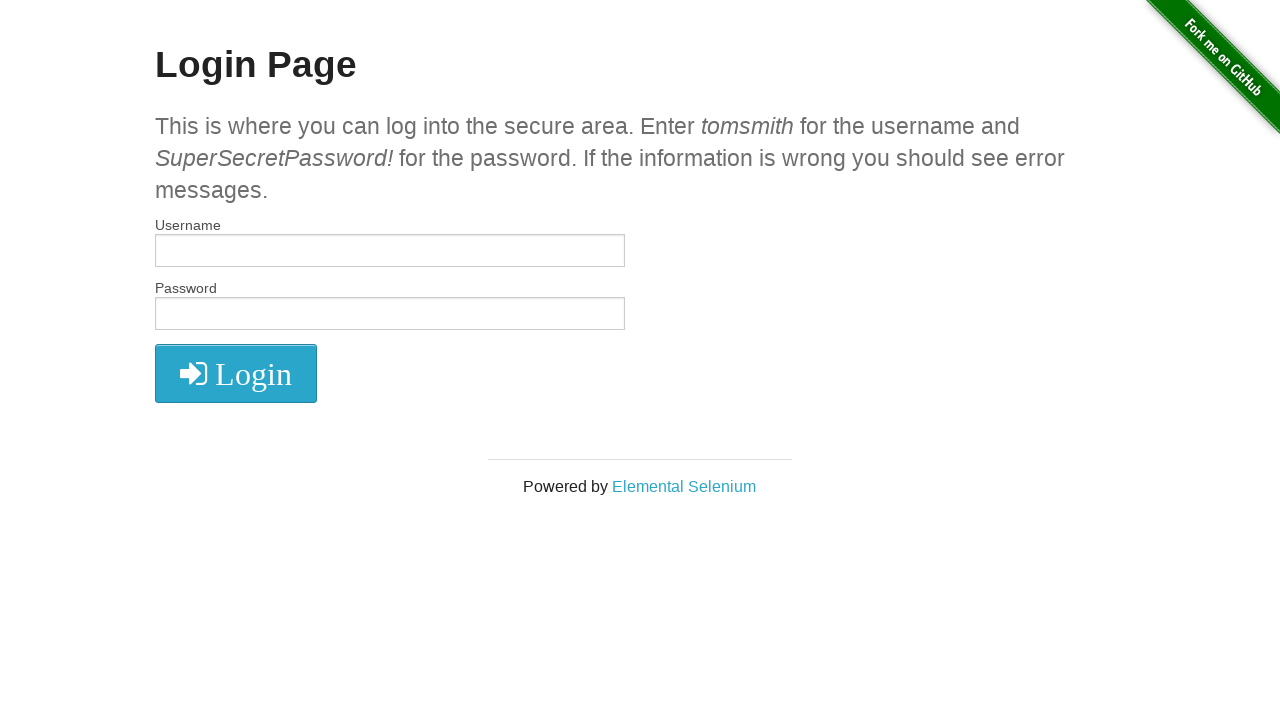

Retrieved h2 element text content
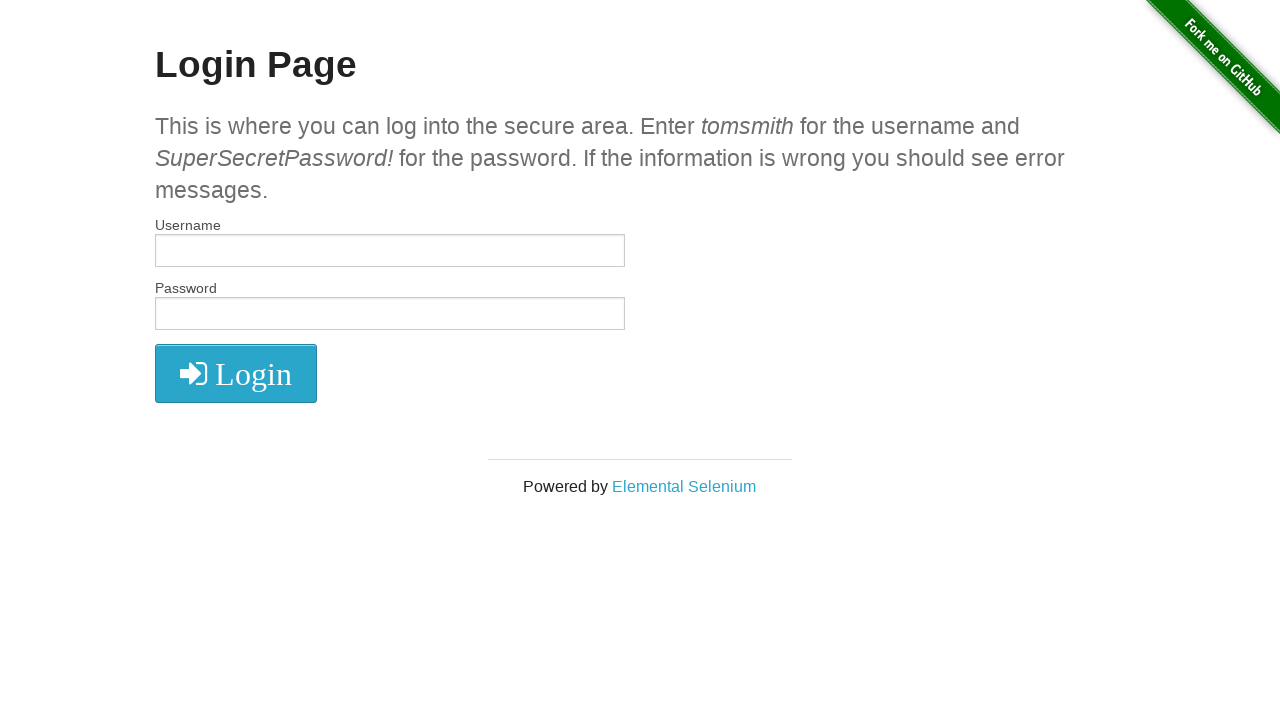

Verified h2 text is 'Login Page'
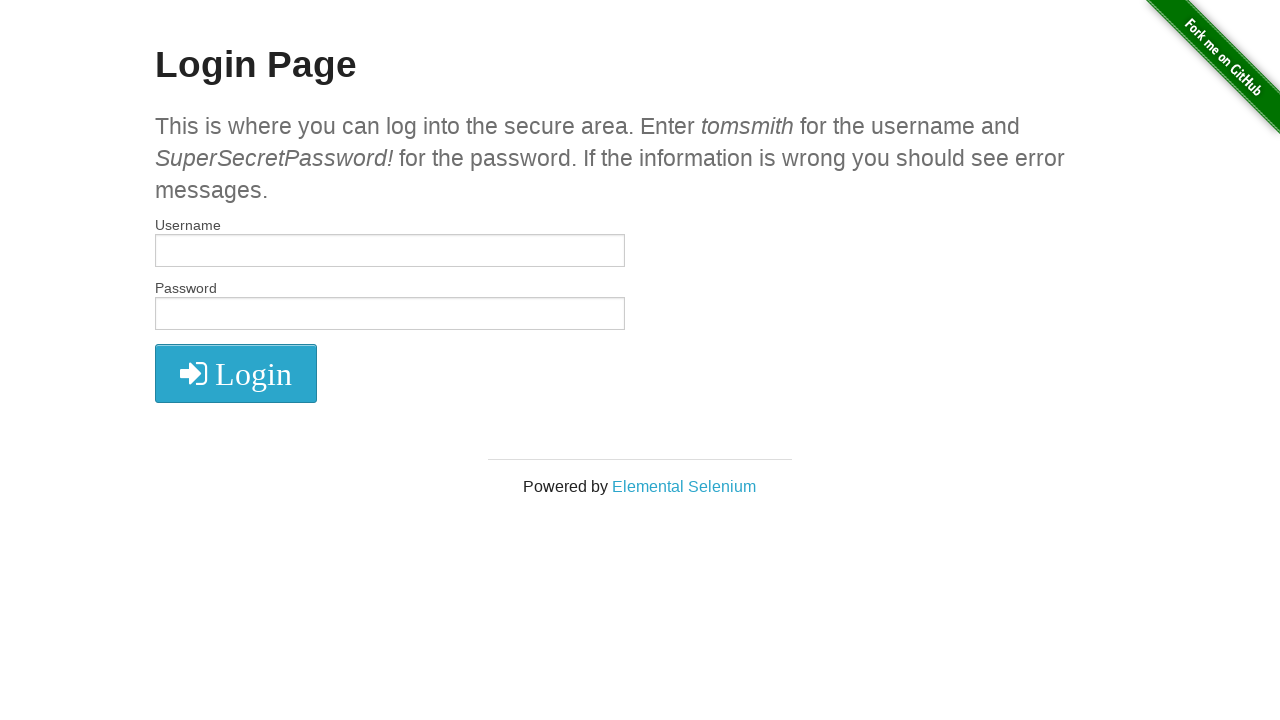

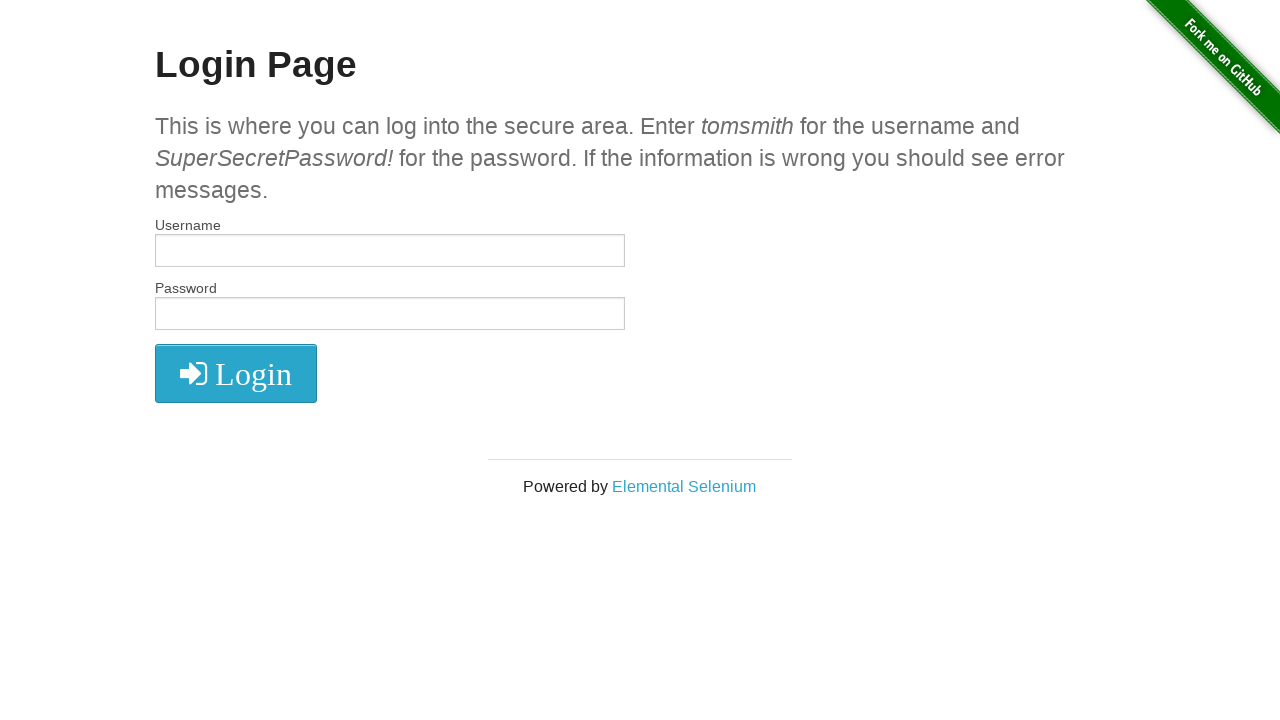